Navigates to Browse Languages menu and verifies that the Category A heading is displayed when viewing languages starting with letter A

Starting URL: https://www.99-bottles-of-beer.net/

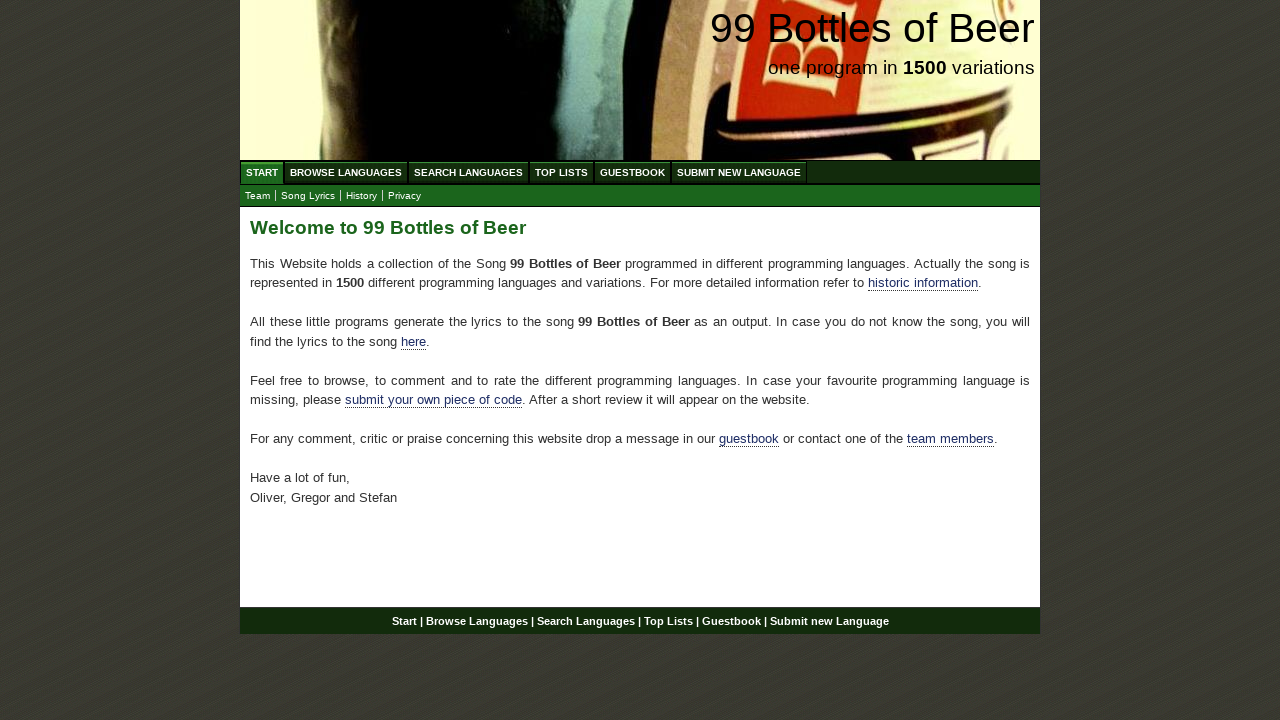

Clicked on Browse Languages menu at (346, 172) on xpath=//ul[@id='menu']/li//a[@href='/abc.html']
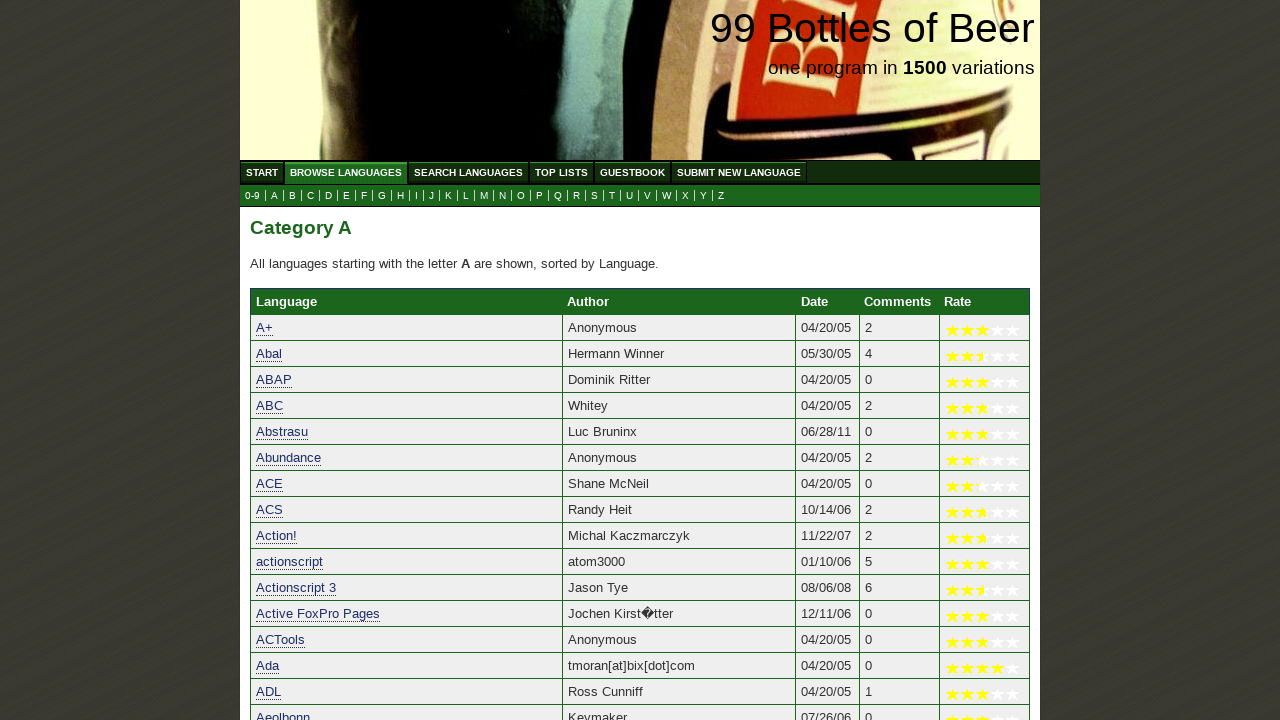

Letter A submenu became visible
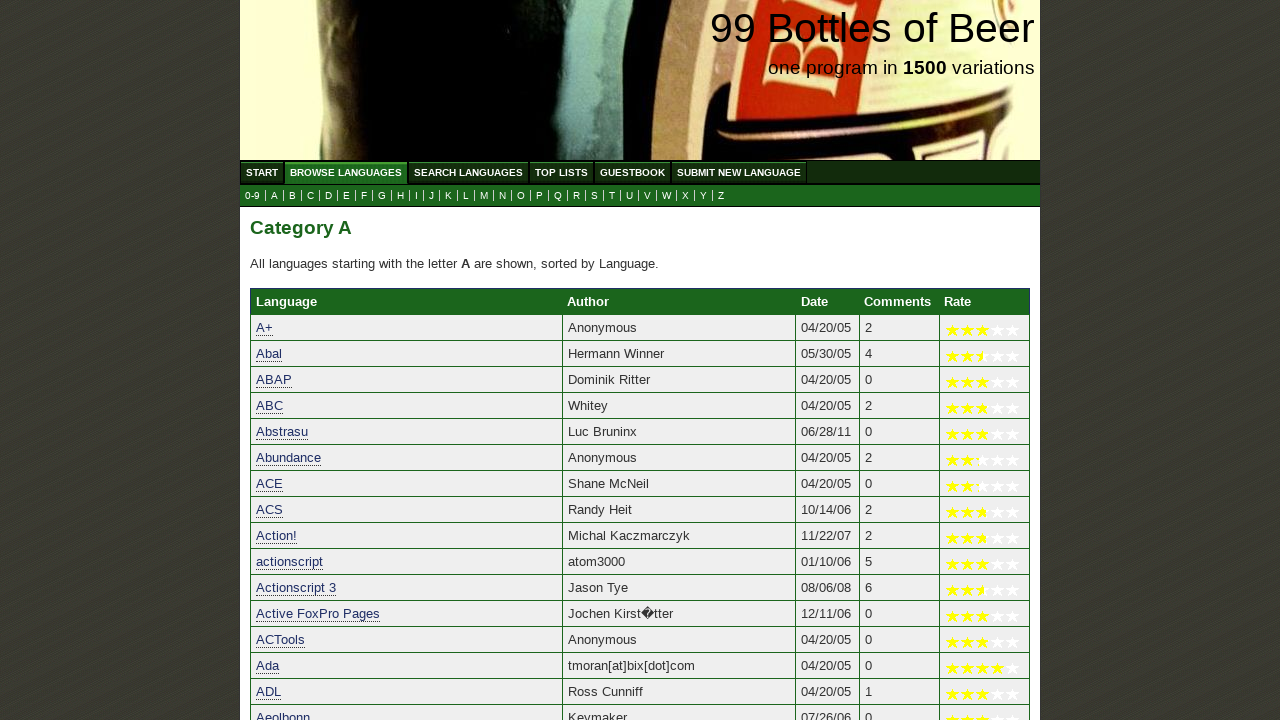

Category A heading is displayed in main content area
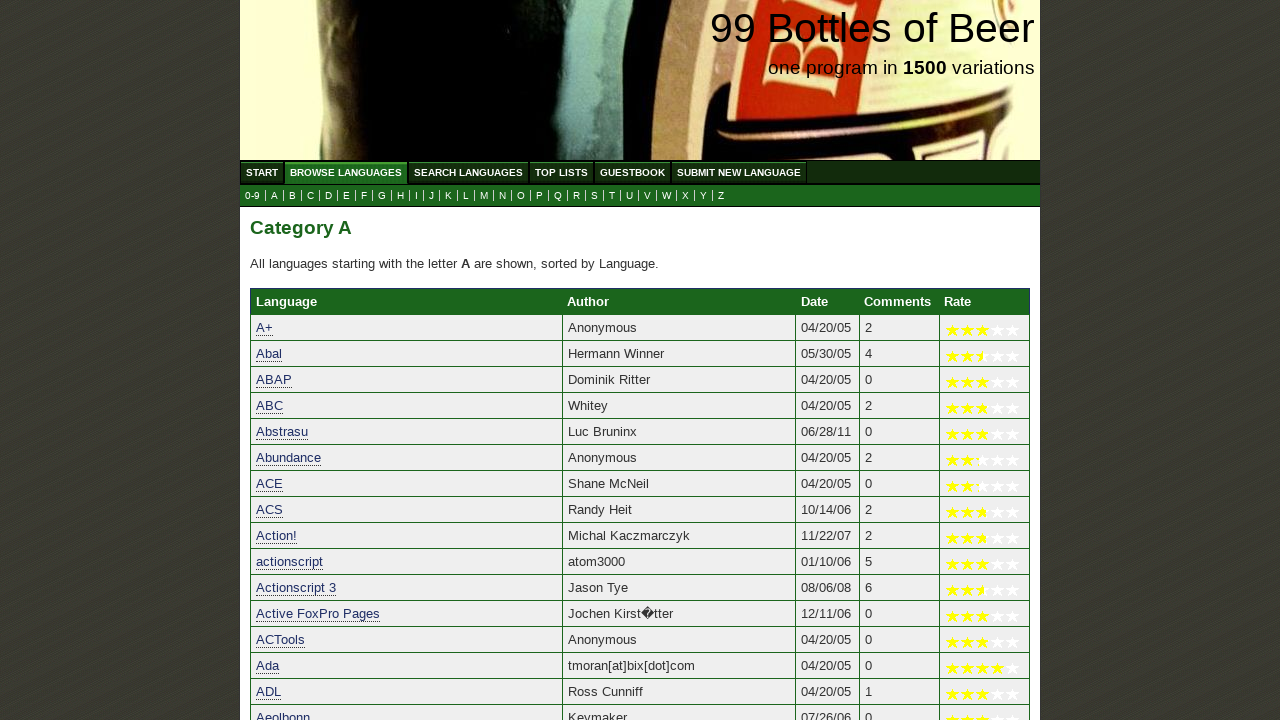

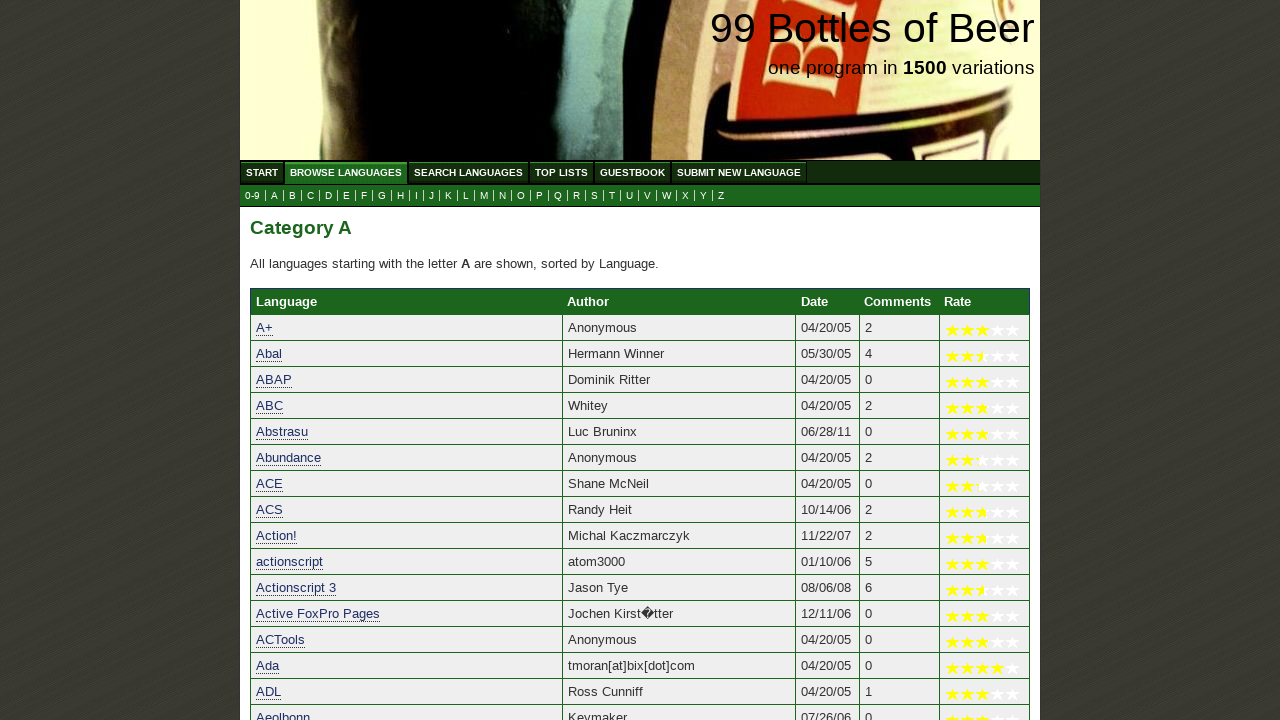